Navigates to a blog page and dynamically locates table data by finding a specific person's name and retrieving their corresponding city value

Starting URL: http://omayo.blogspot.com/

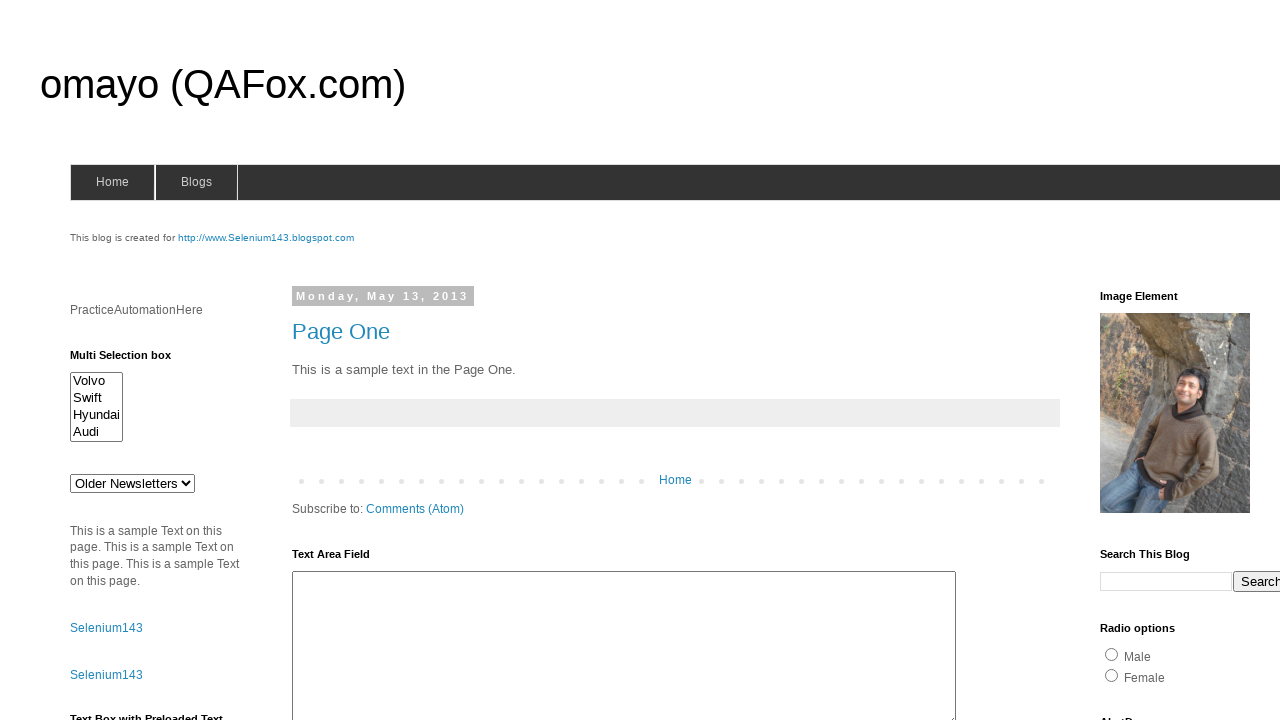

Navigated to http://omayo.blogspot.com/
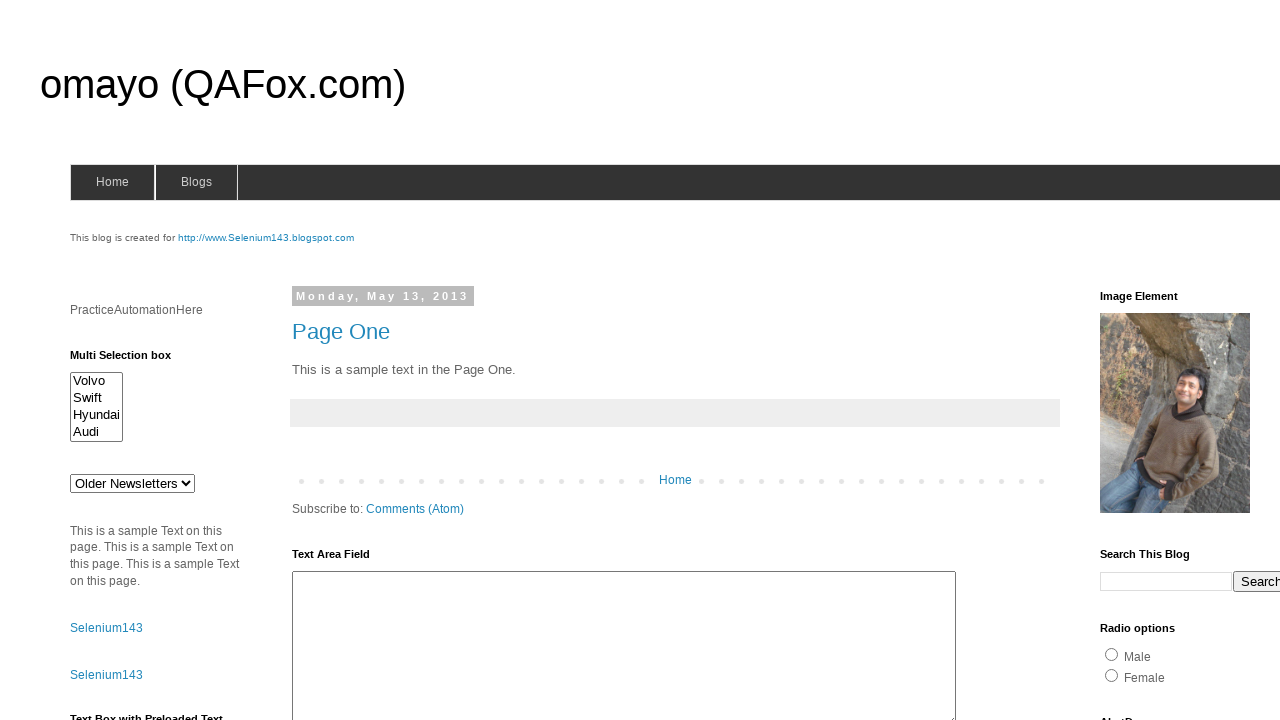

Located all name cells in the first column of table1
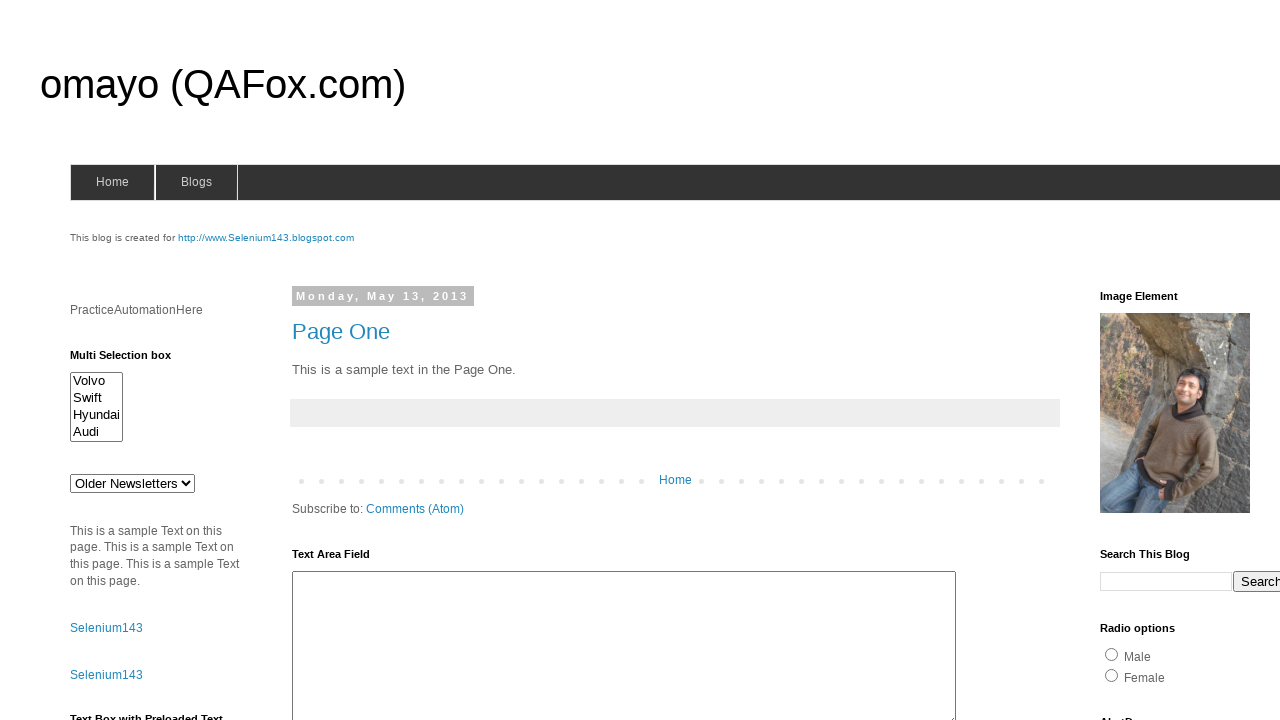

Found 'Manish' in table row 2
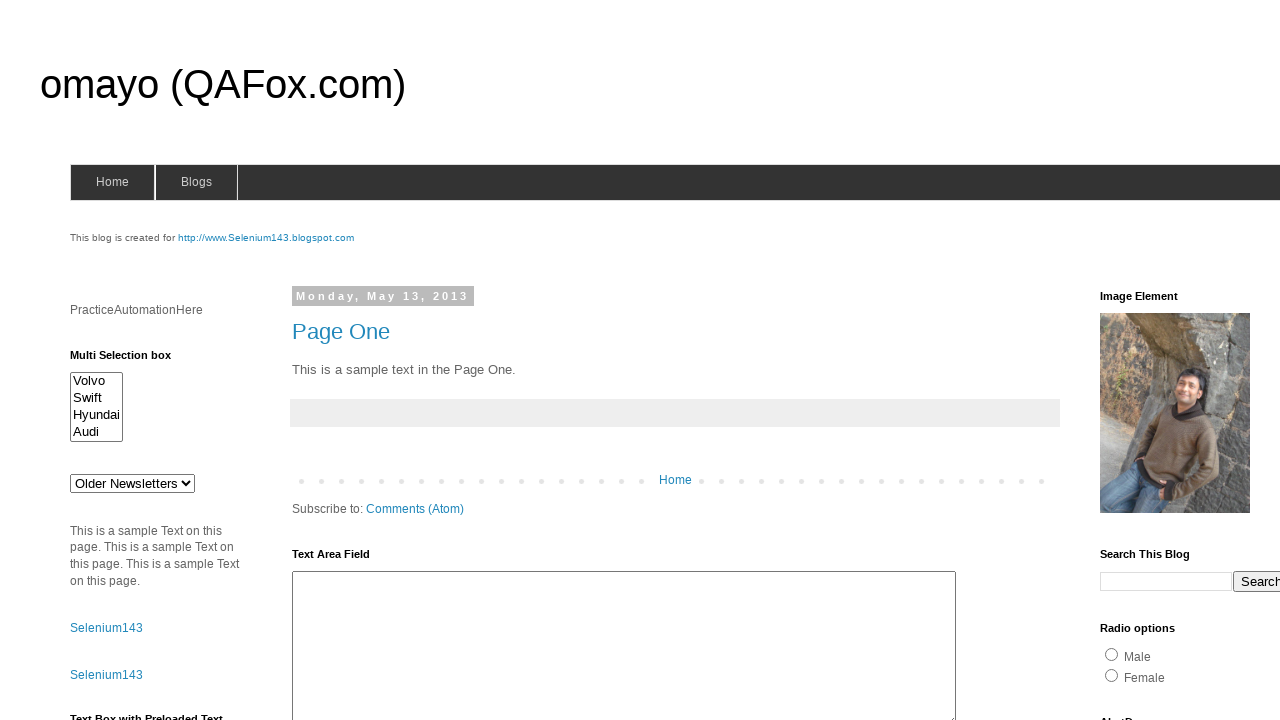

Retrieved city value for Manish: Pune
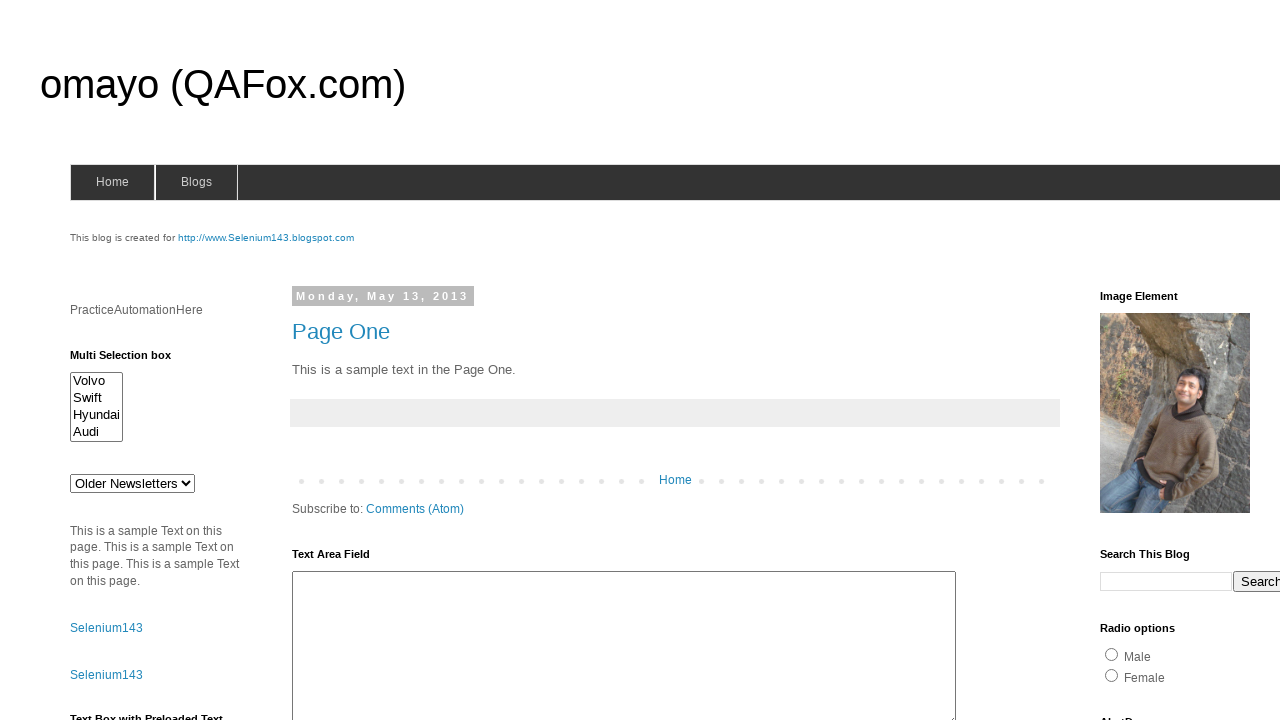

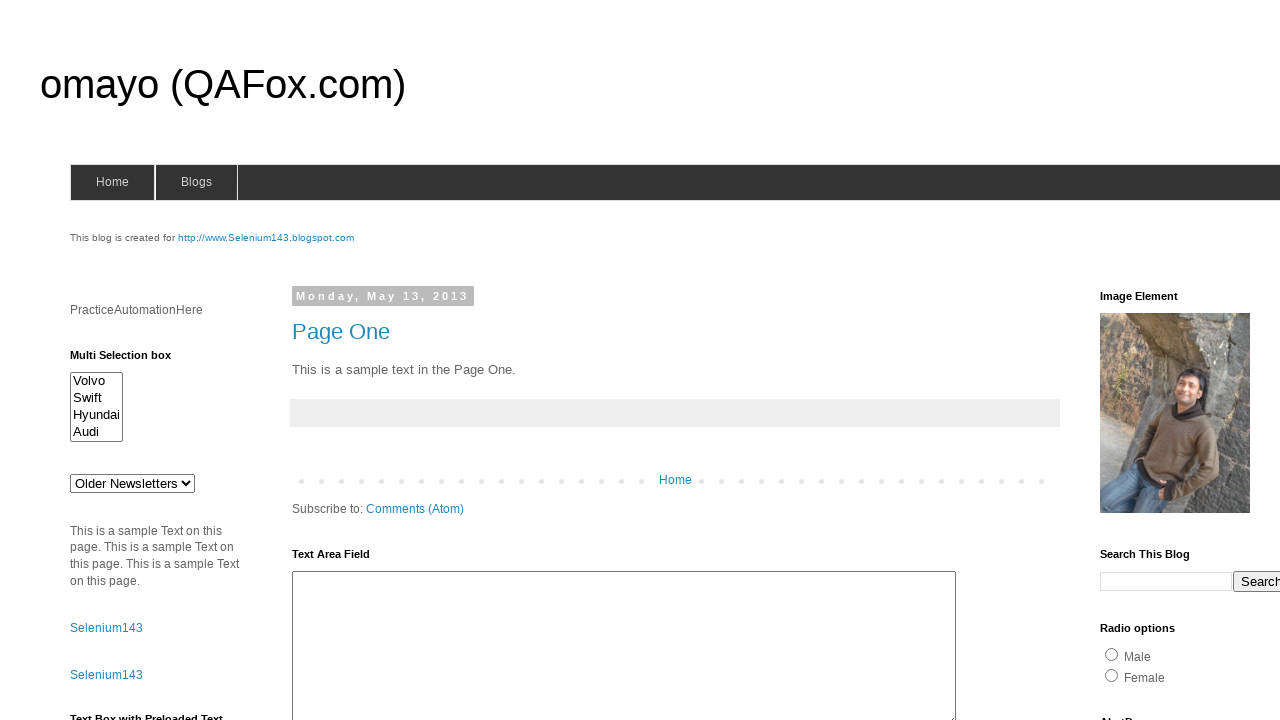